Clicks on a pizza image in the slider to navigate to the product description page

Starting URL: https://pizzeria.skillbox.cc

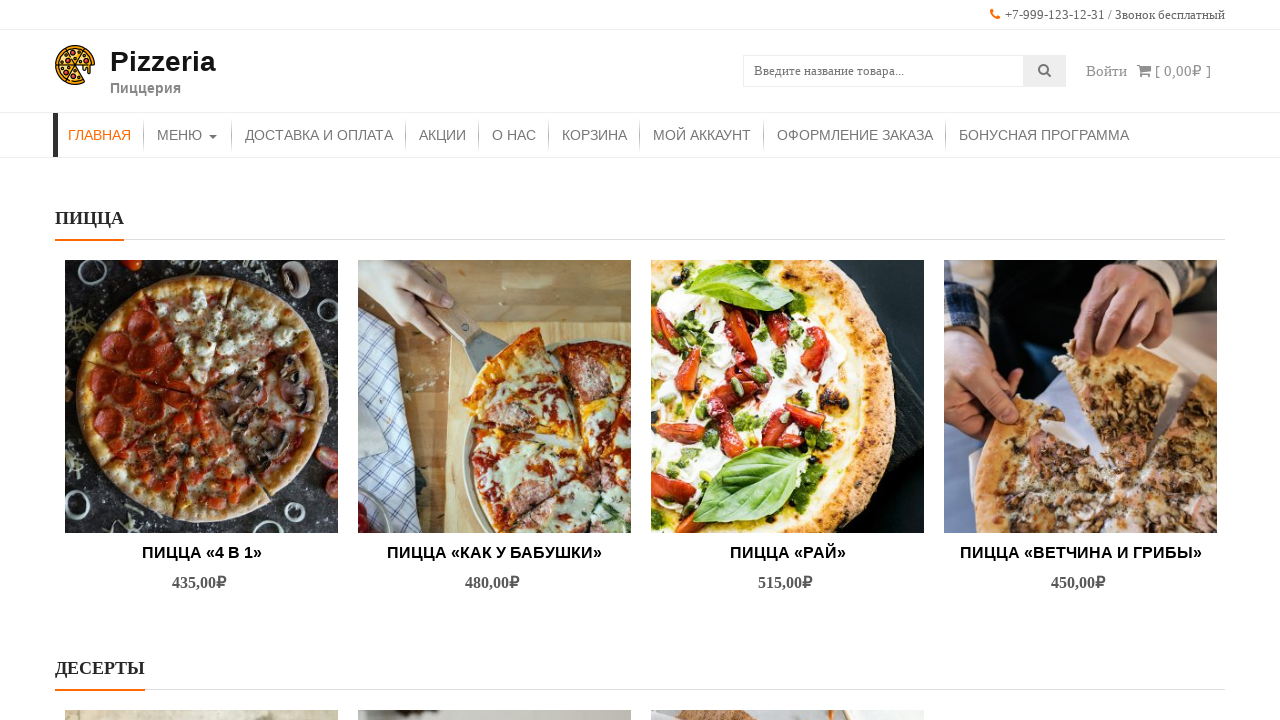

Navigated to pizzeria homepage
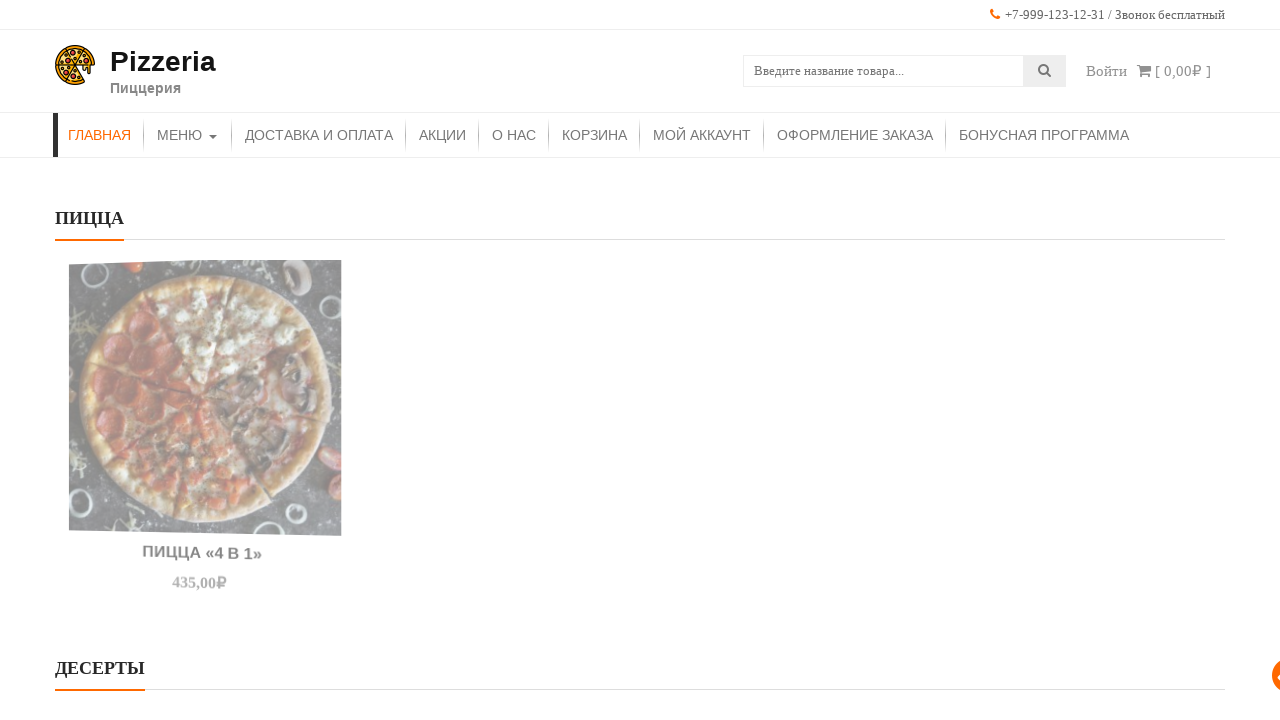

Clicked on pizza image in slider at (494, 360) on #accesspress_store_product-5 > ul > div > div > li:nth-child(6) > div > a:nth-ch
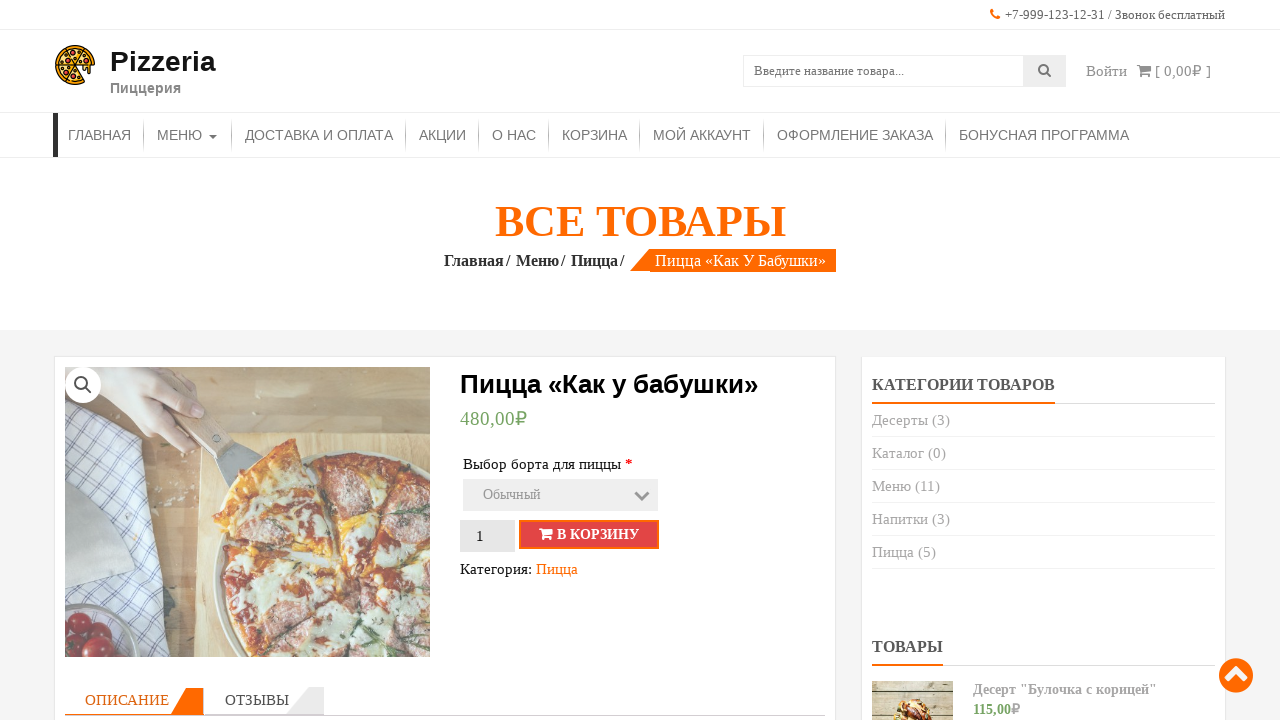

Verified product page URL contains 'product'
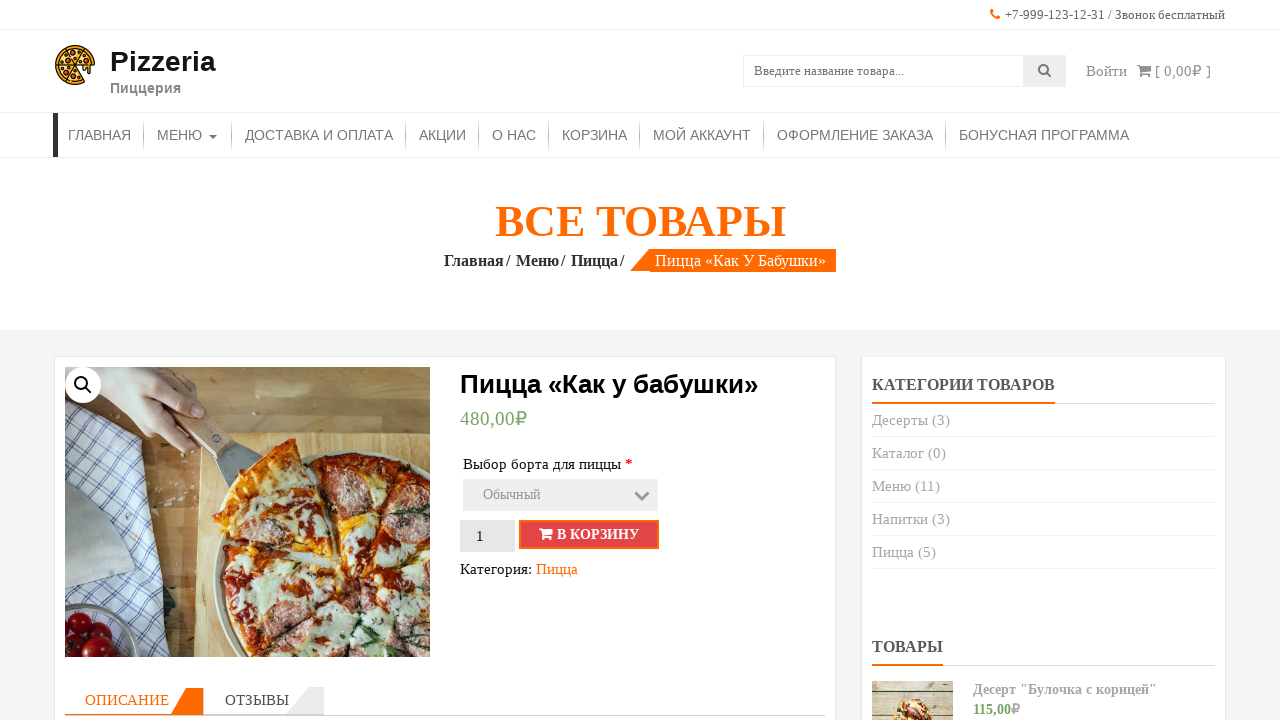

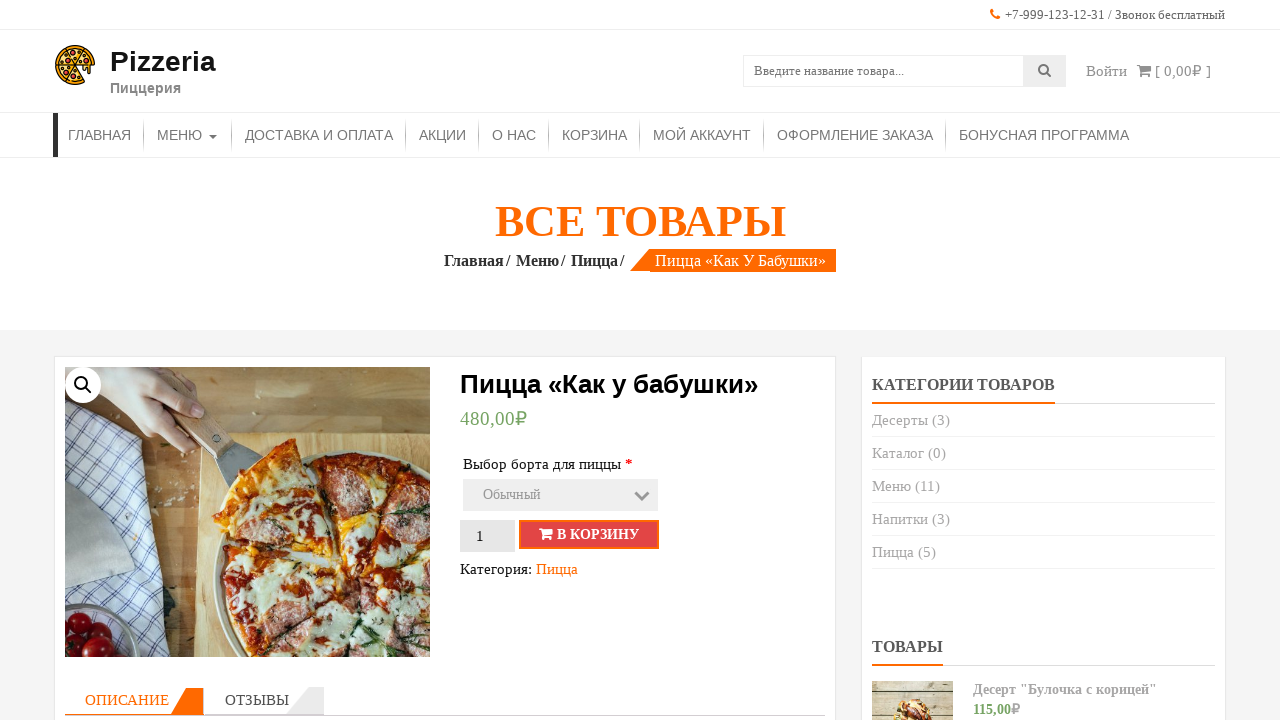